Navigates to a test automation practice page and verifies that a table with data is present and accessible

Starting URL: http://testautomationpractice.blogspot.com/

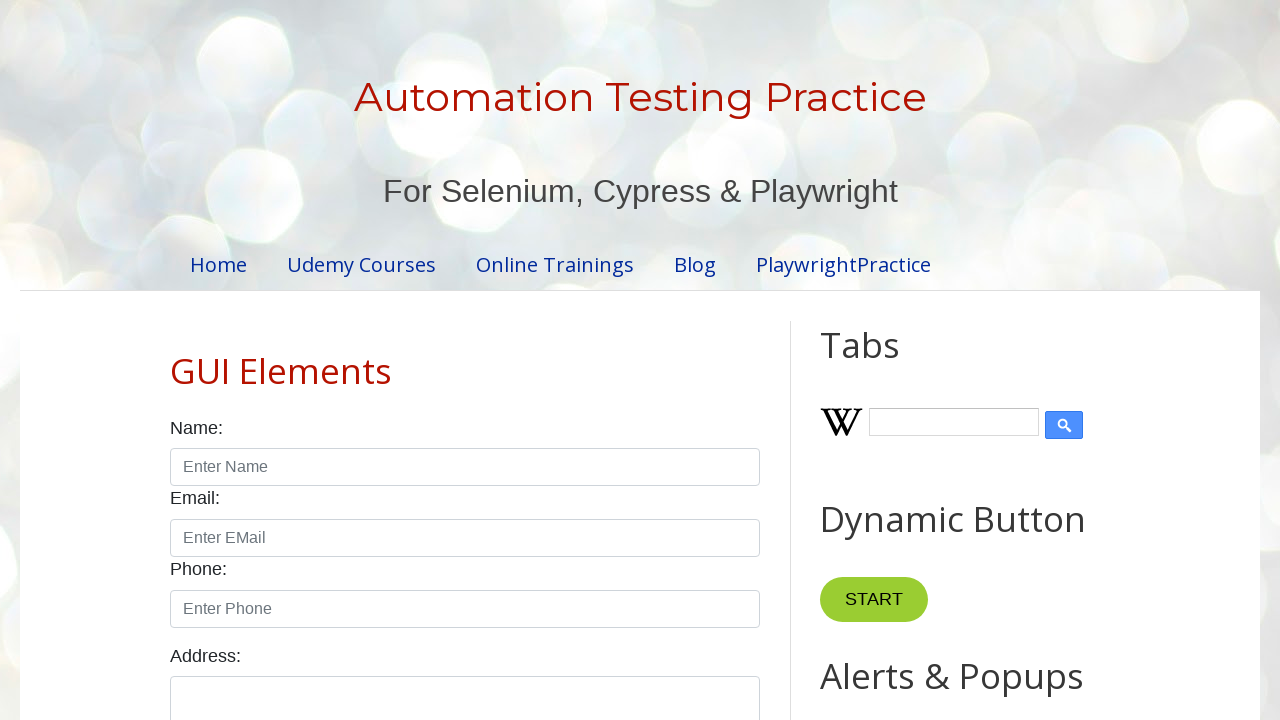

Navigated to test automation practice page
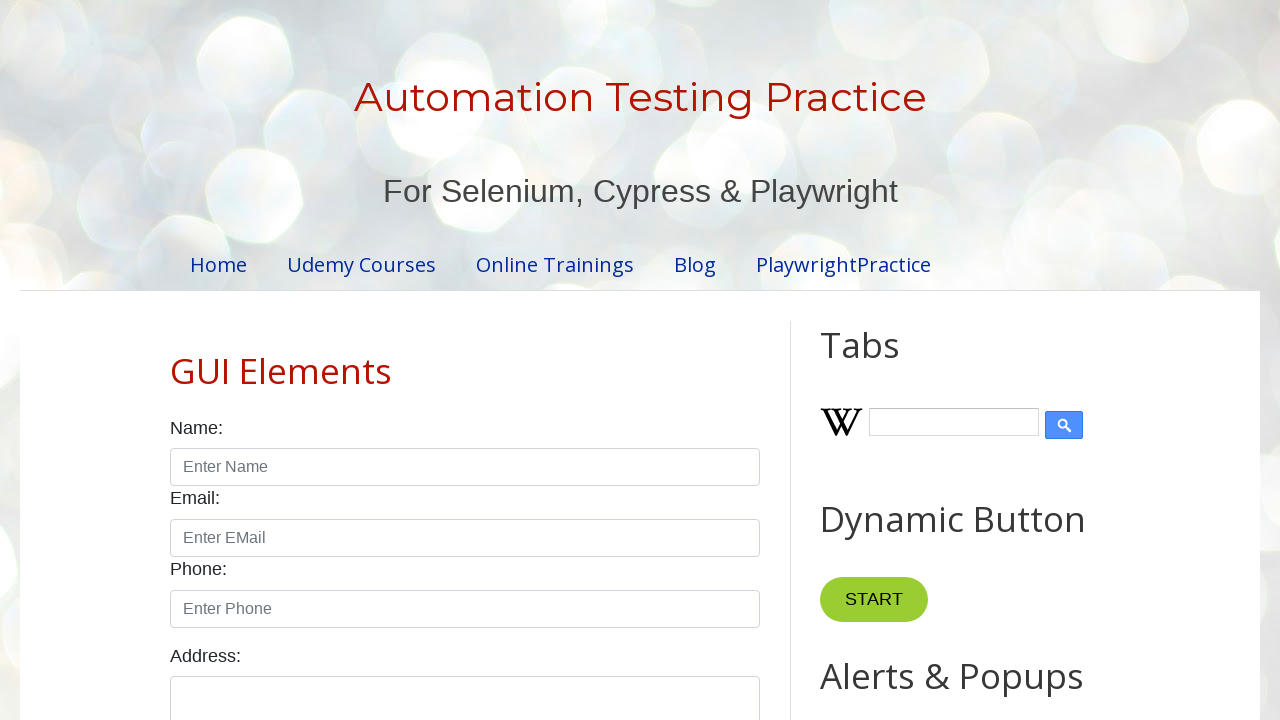

Table selector is present and loaded
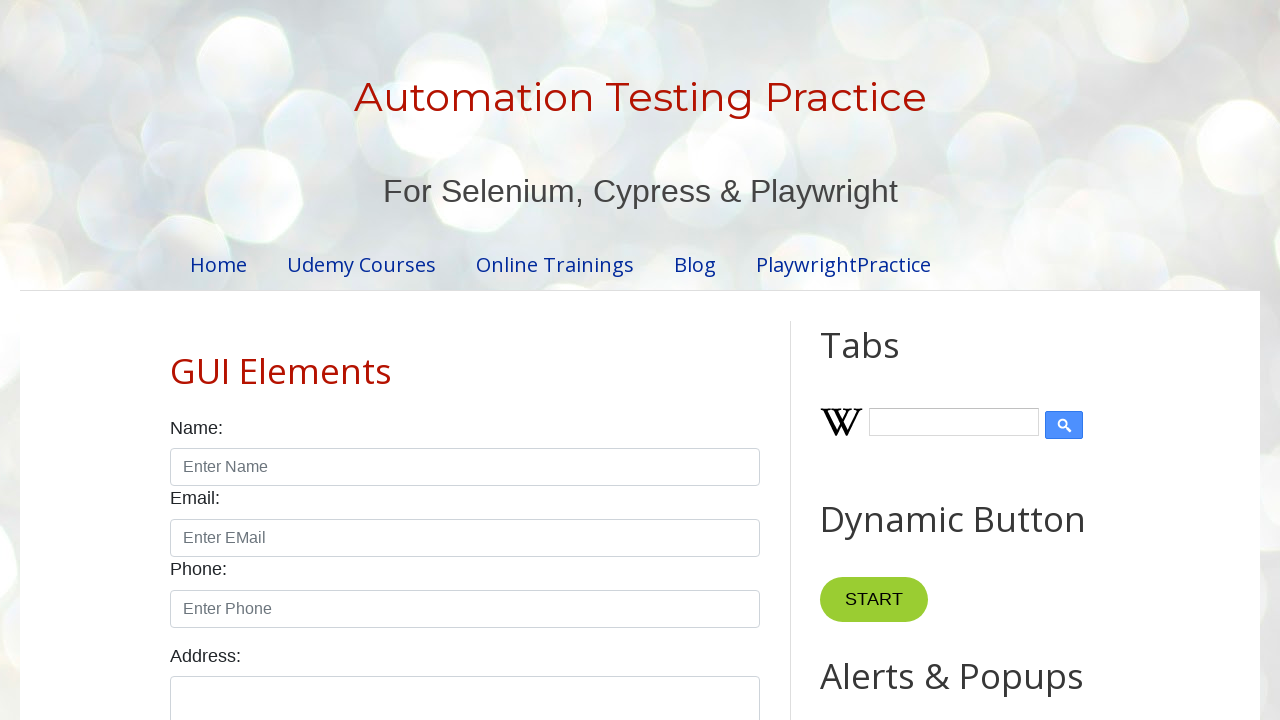

Located table rows in tbody
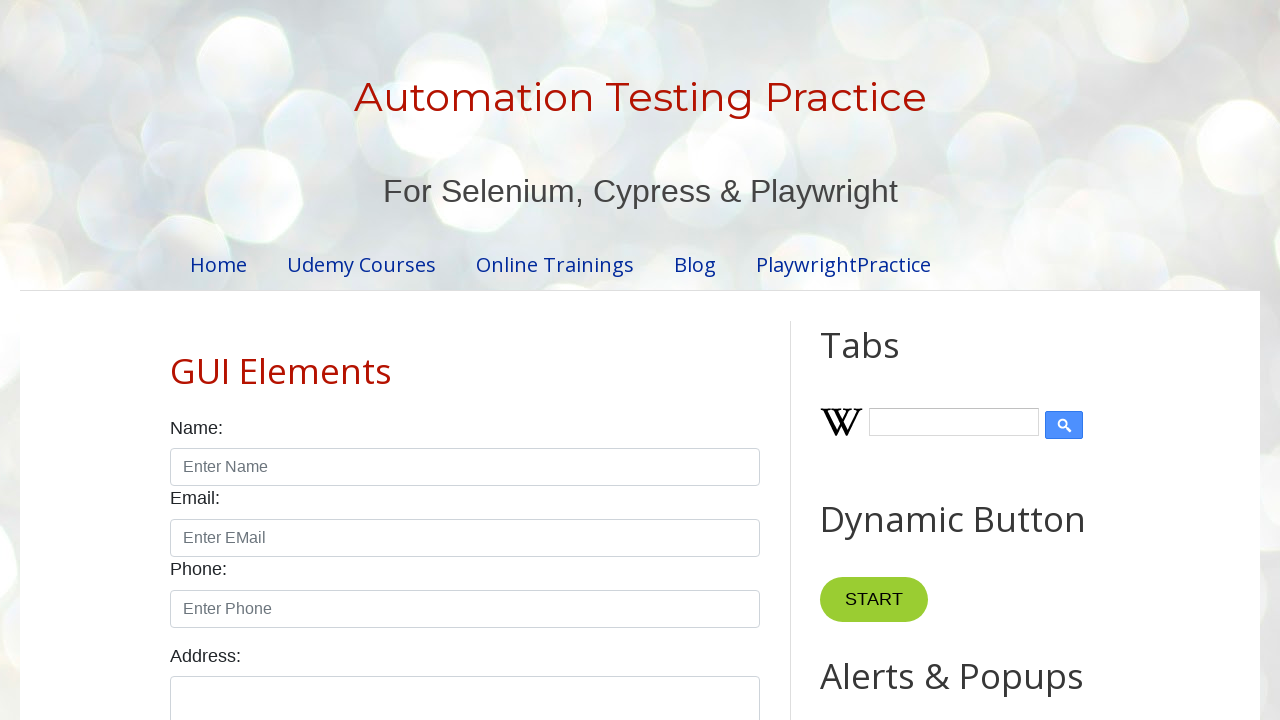

First table row is visible and accessible
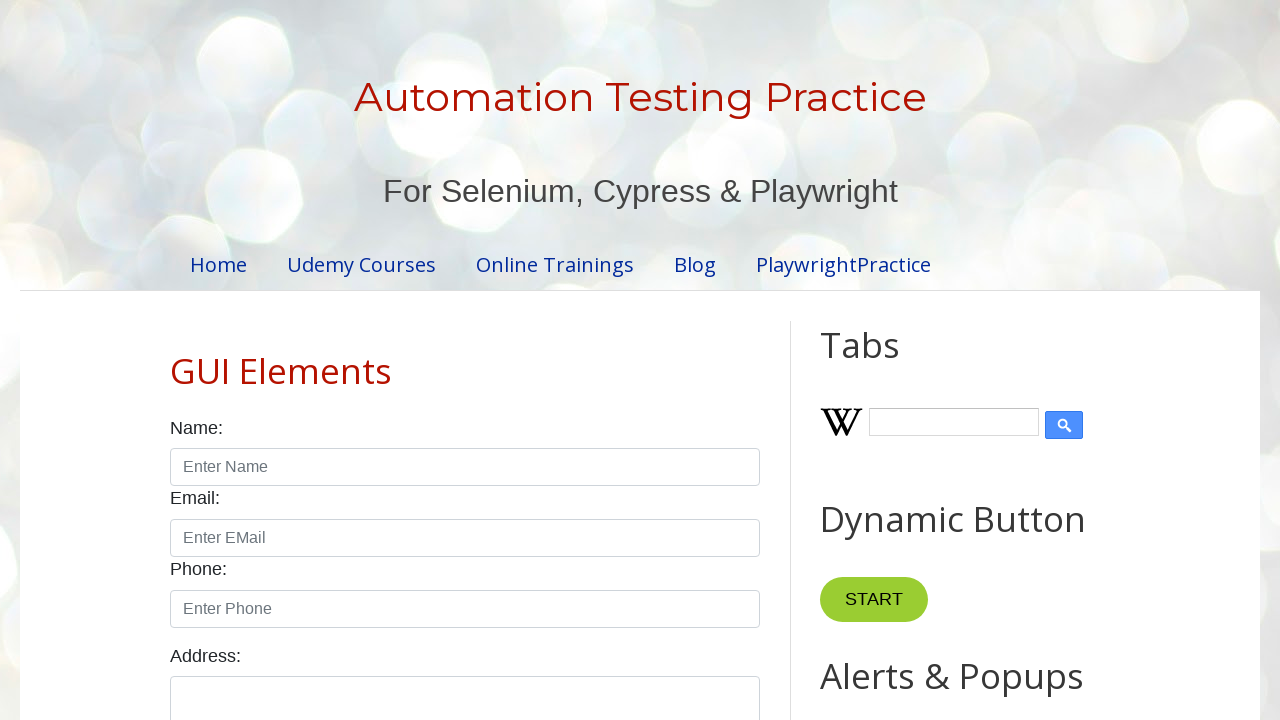

Located table columns in the first data row
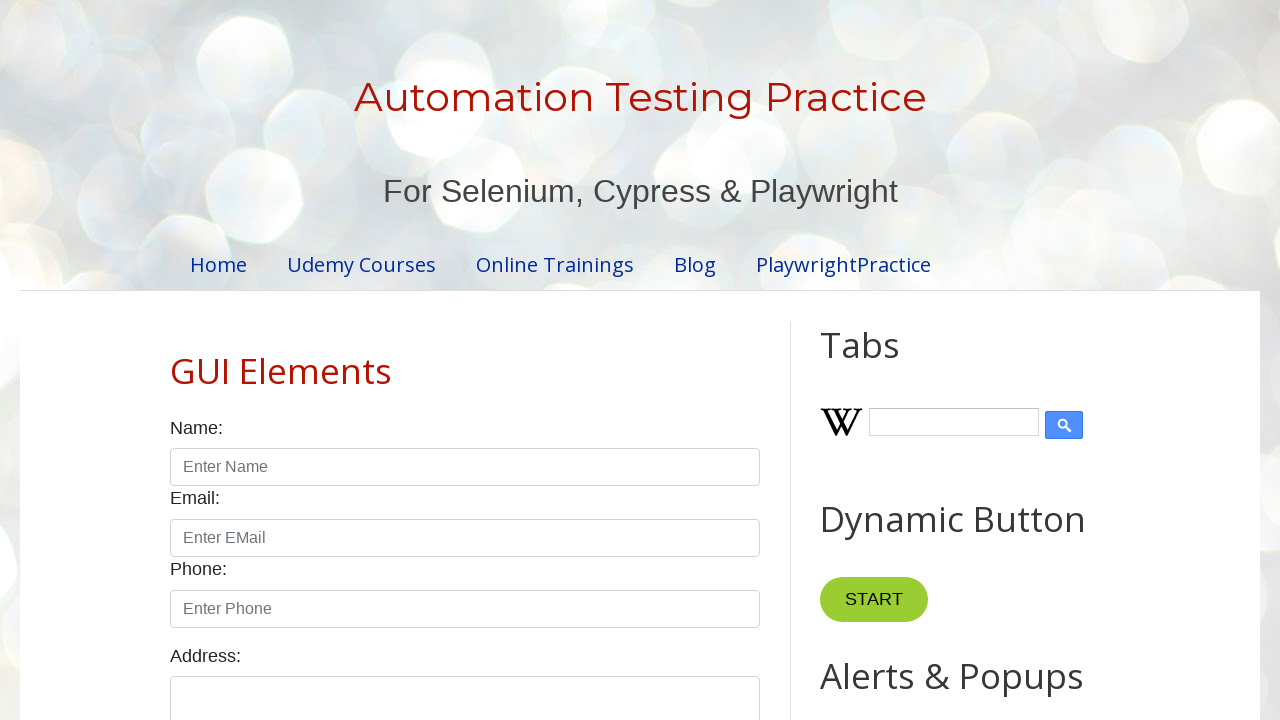

First table column is visible and accessible, verifying table data is present
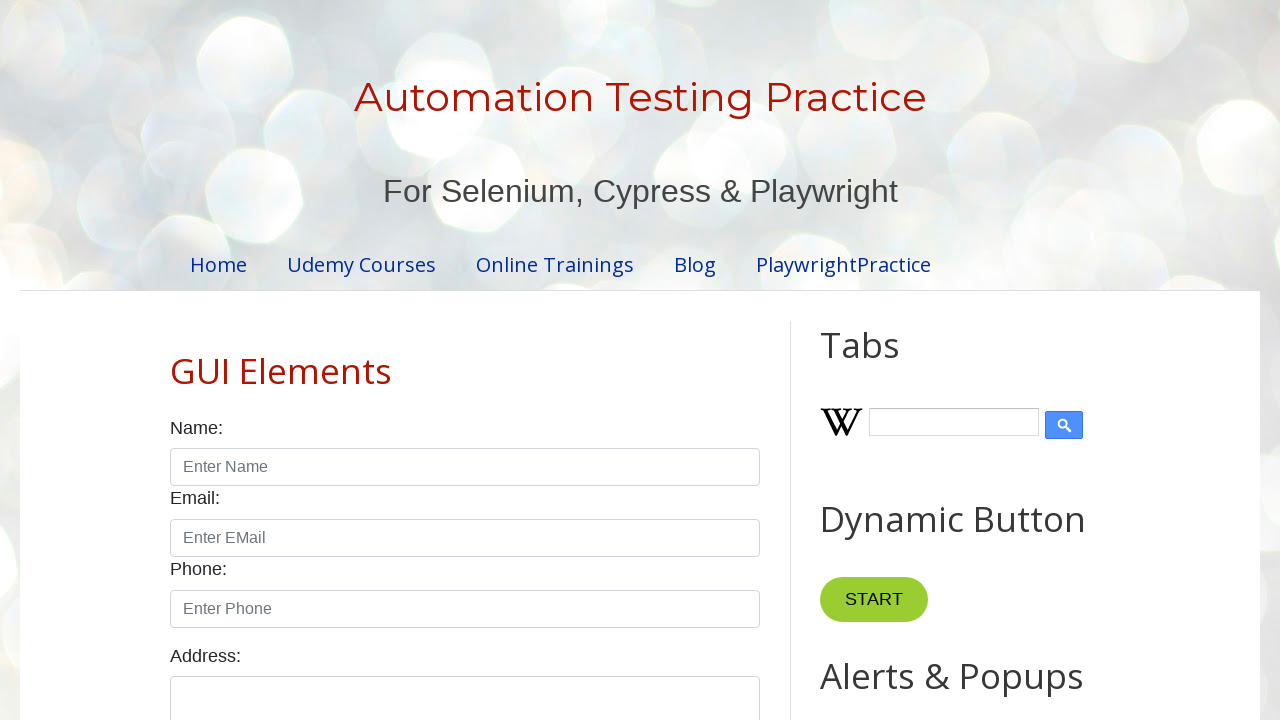

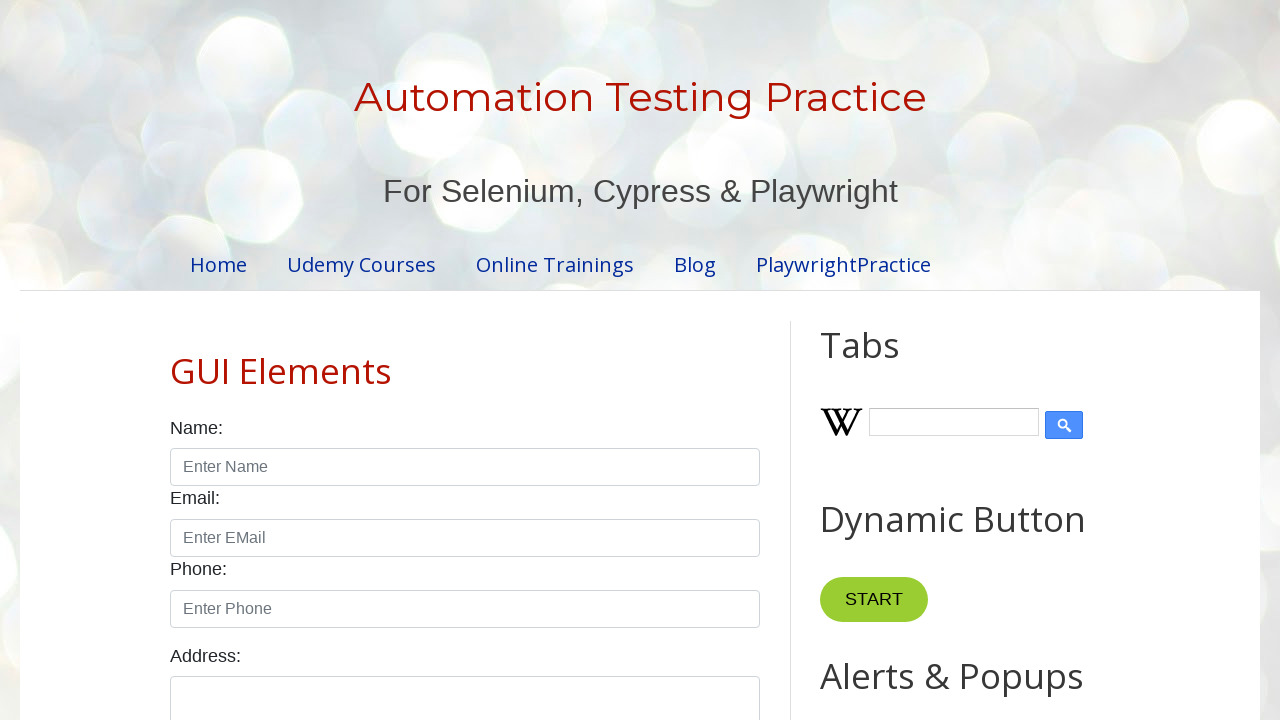